Tests right-click (context menu) functionality by performing a context click on a button element and verifying the context menu appears with menu items.

Starting URL: https://swisnl.github.io/jQuery-contextMenu/demo.html

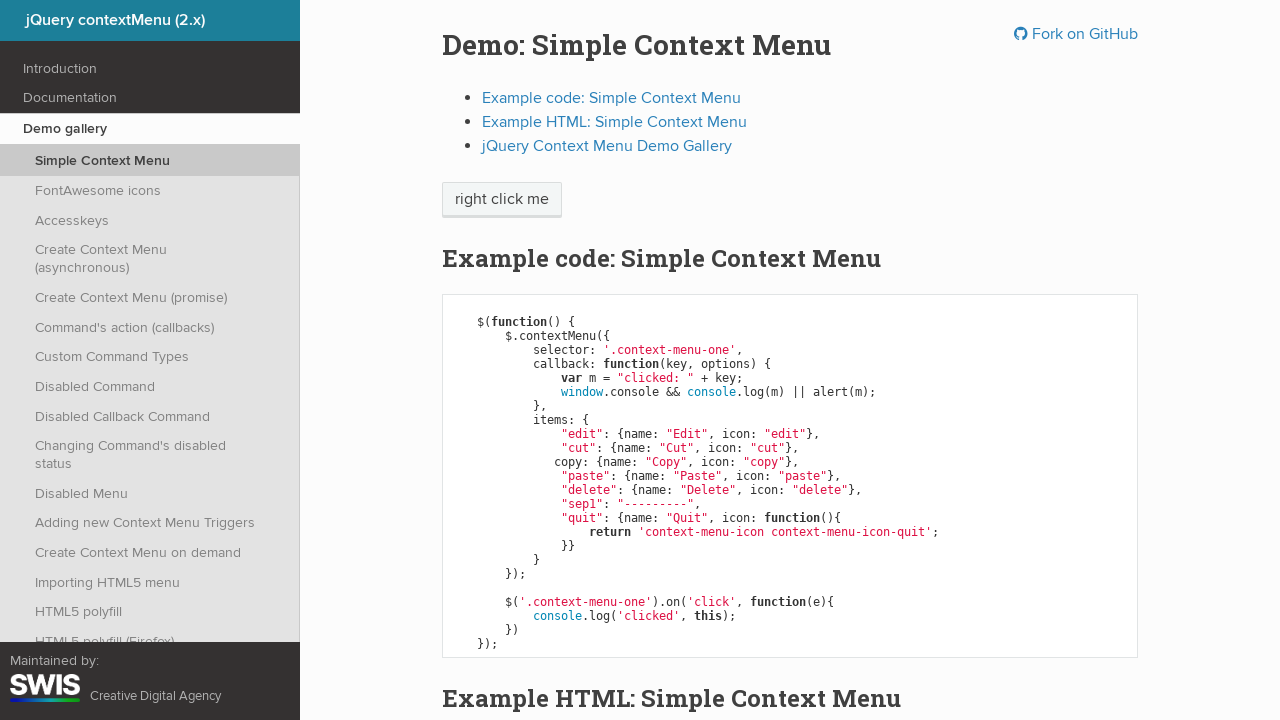

Located the button element for right-click
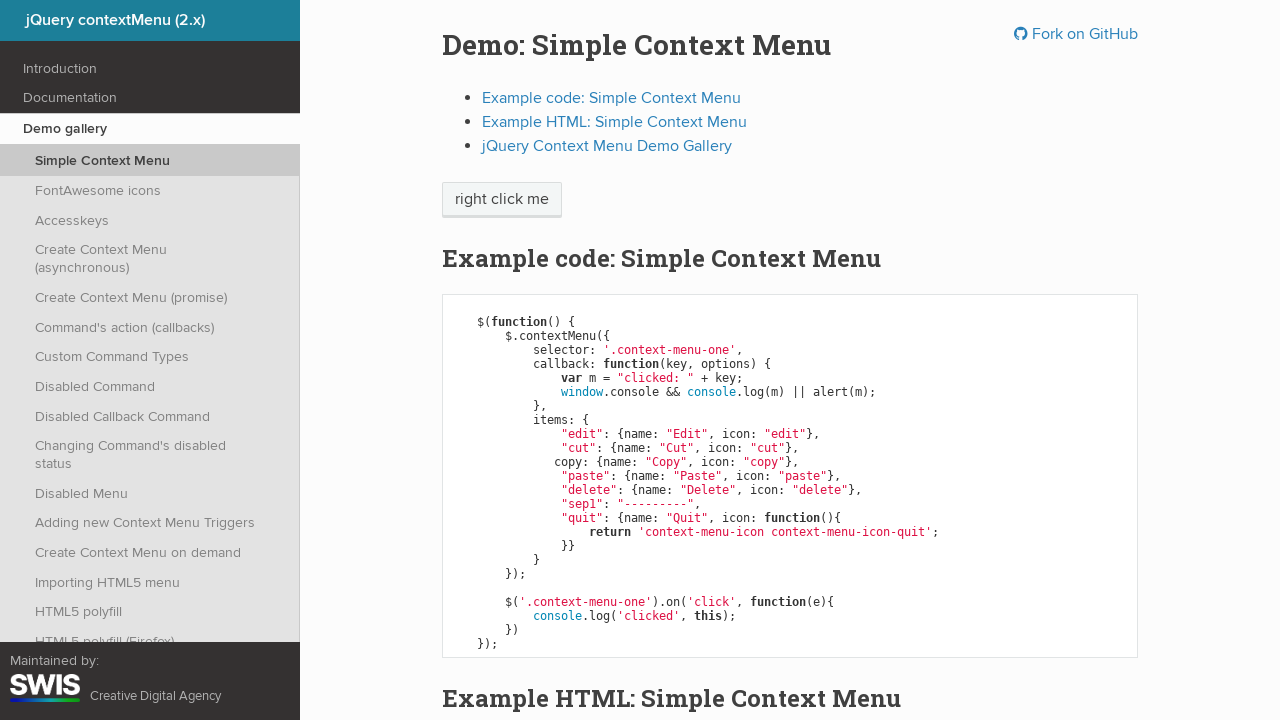

Performed right-click on the button element at (502, 200) on .btn
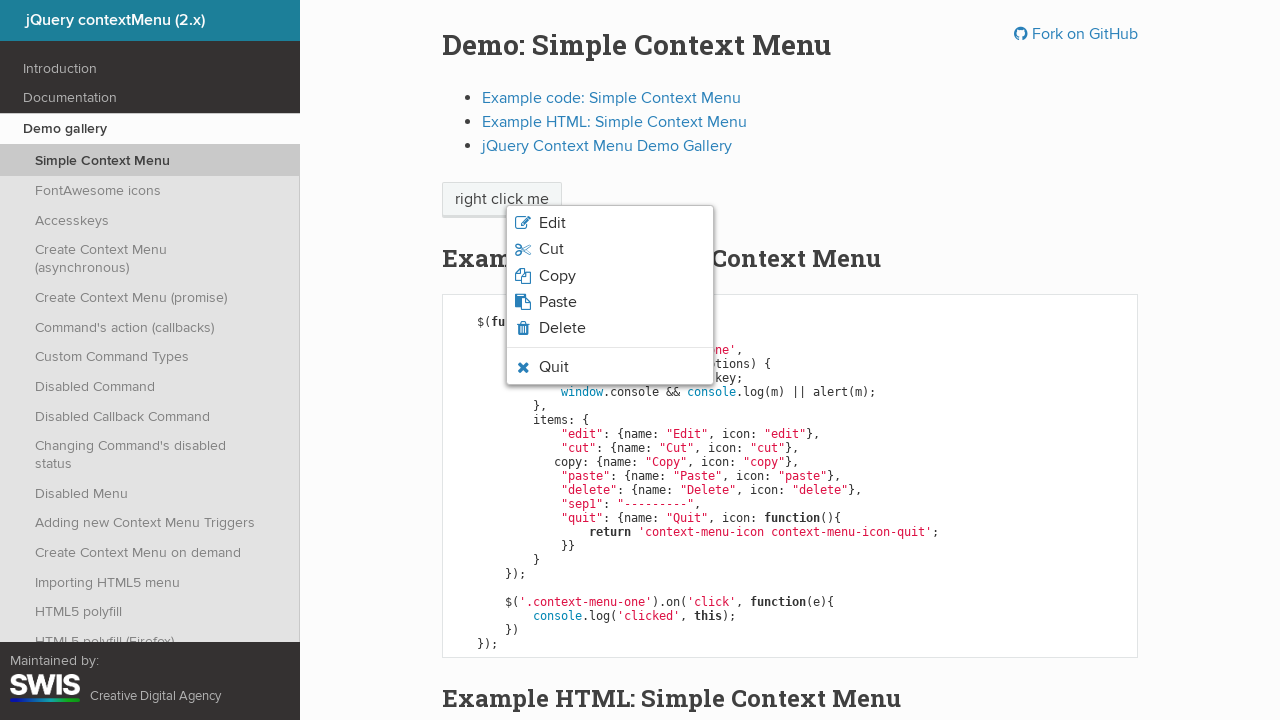

Context menu appeared with menu items
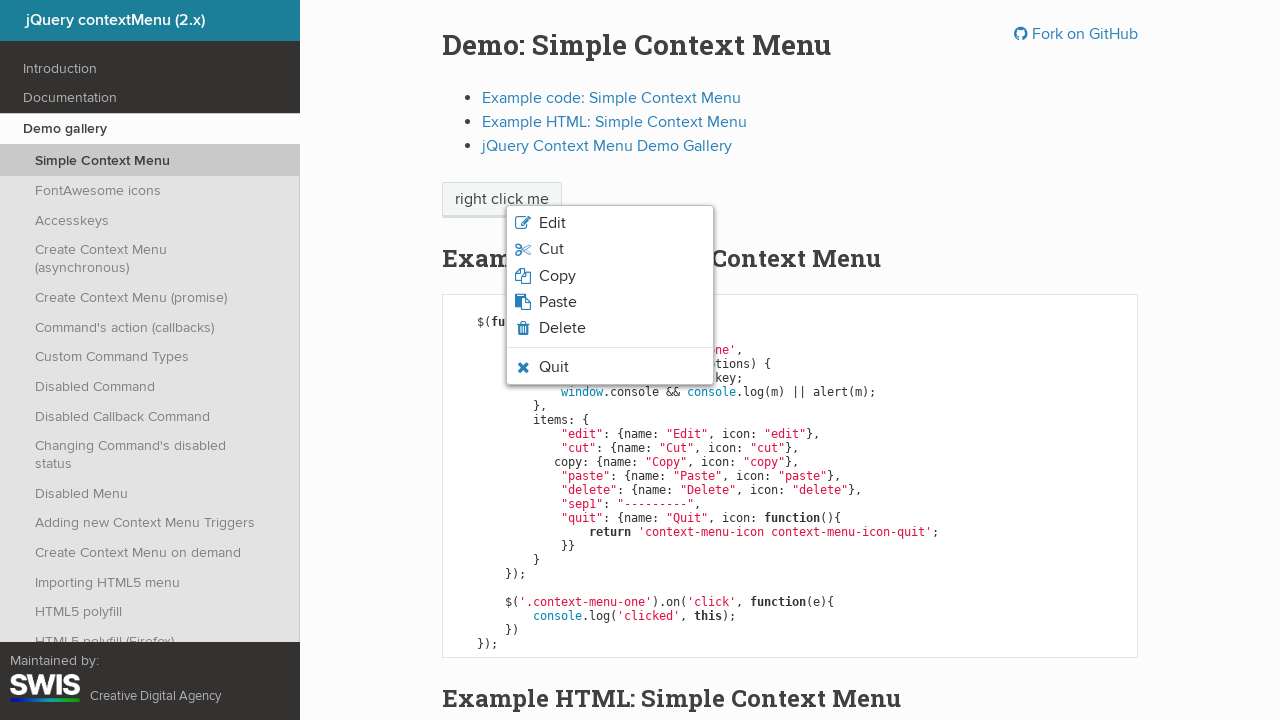

Located all context menu items
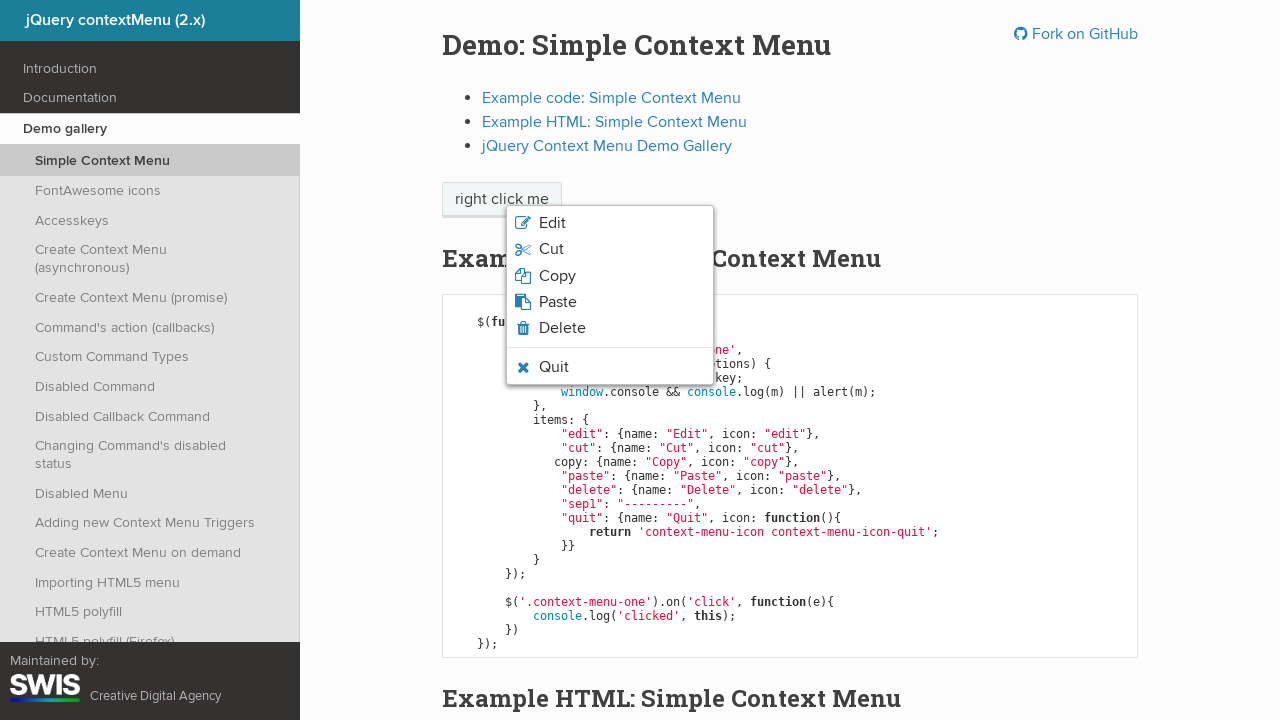

First context menu item is visible
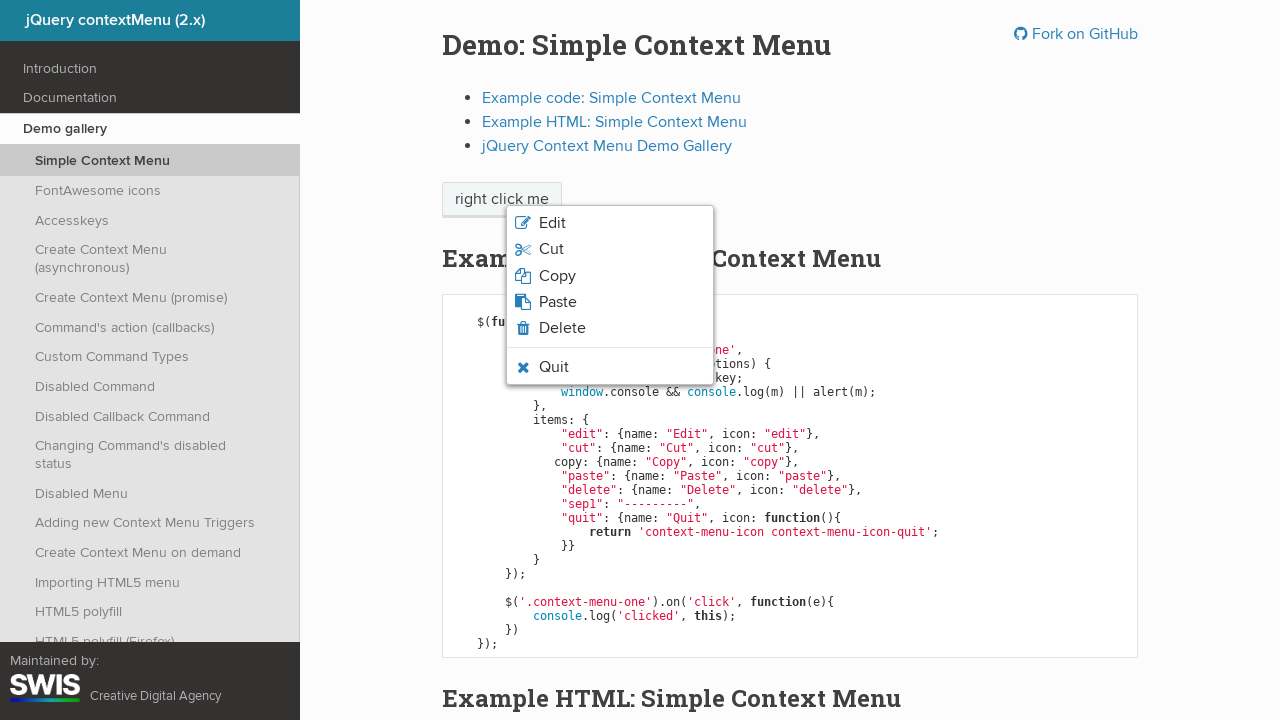

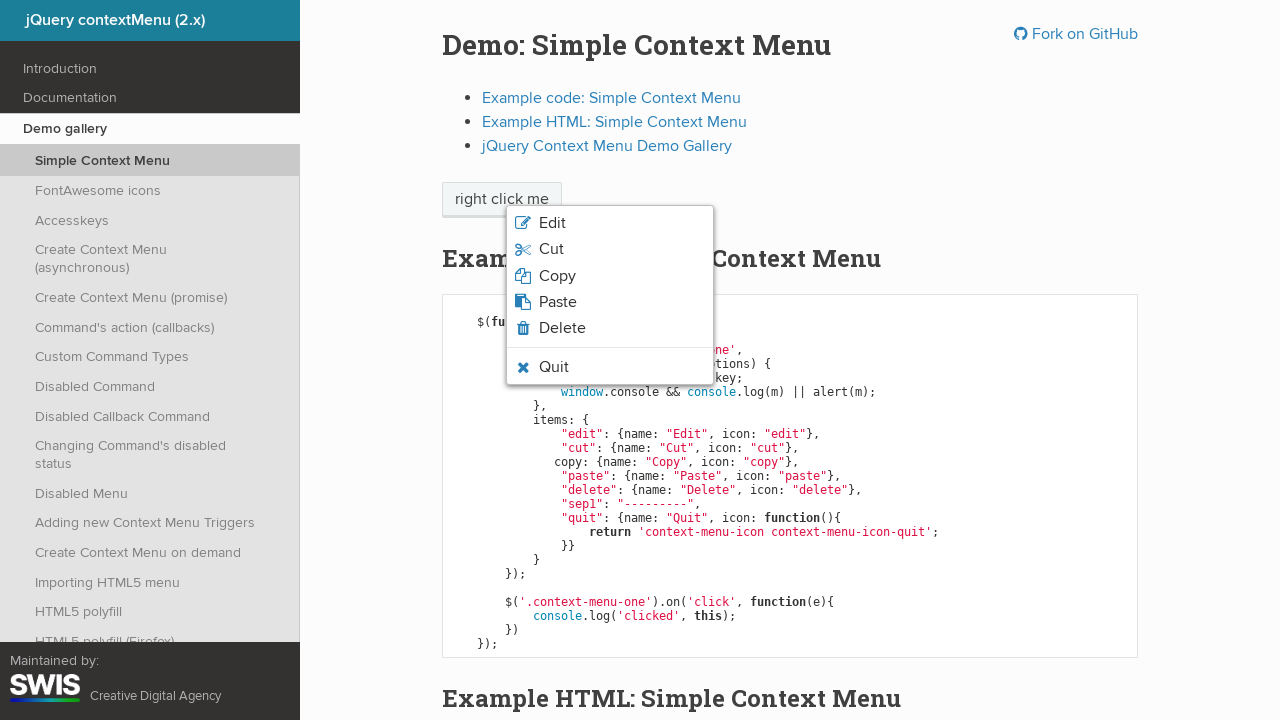